Tests various form elements on a test automation practice page including text inputs, checkboxes, dropdowns, and button clicks

Starting URL: https://testautomationpractice.blogspot.com/

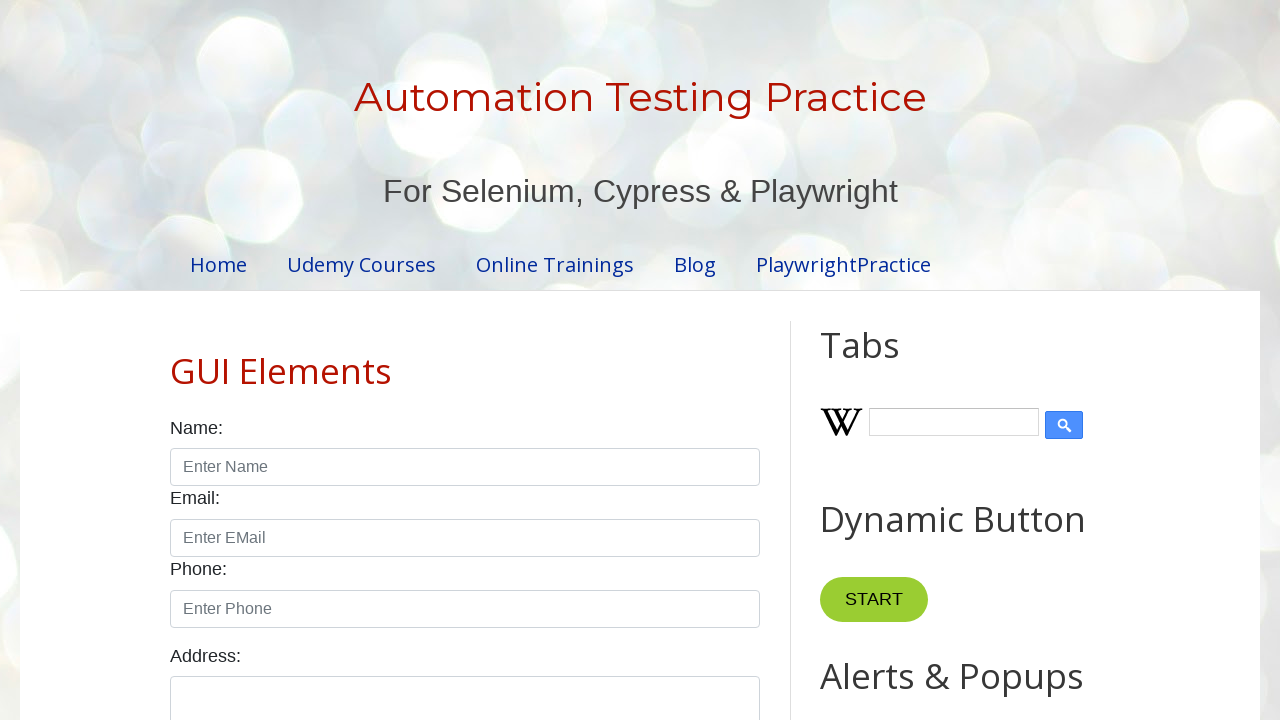

Filled name field with 'hello' on #name
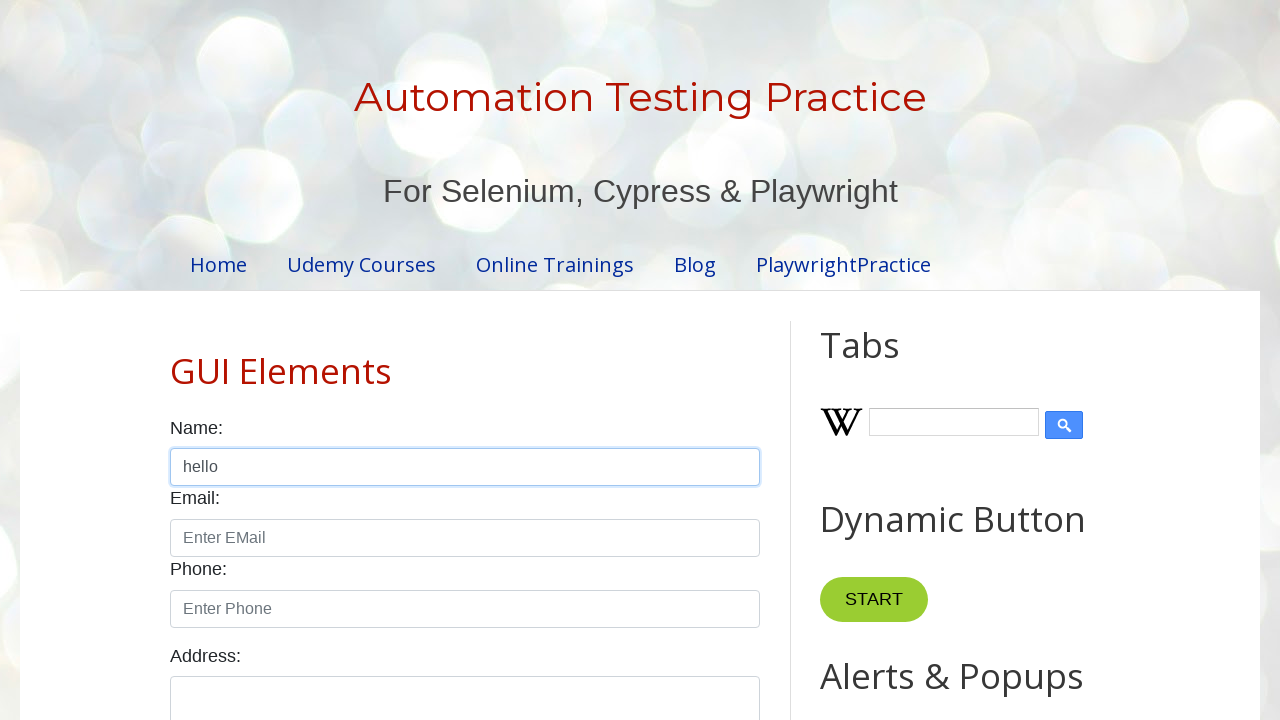

Filled email field with 'bharaty433@gmail.com' on input[placeholder*='EMail']
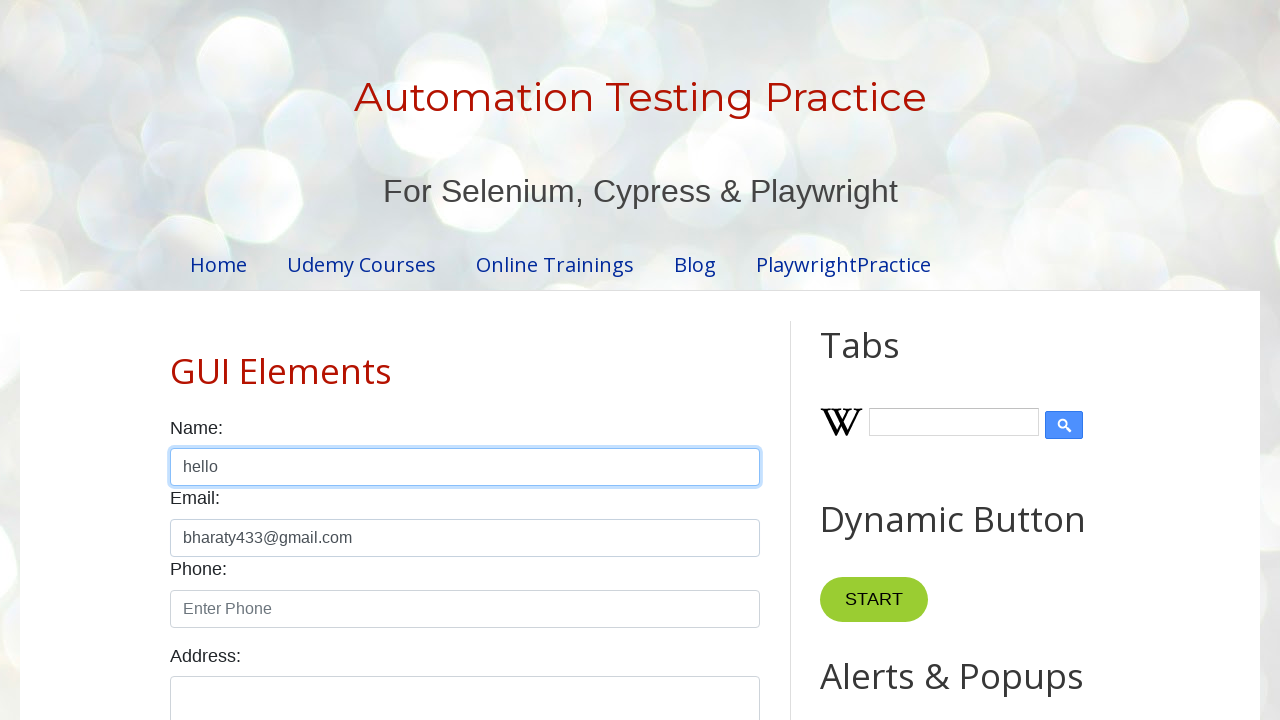

Filled phone number field with '0987654' on input#phone[class='form-control']
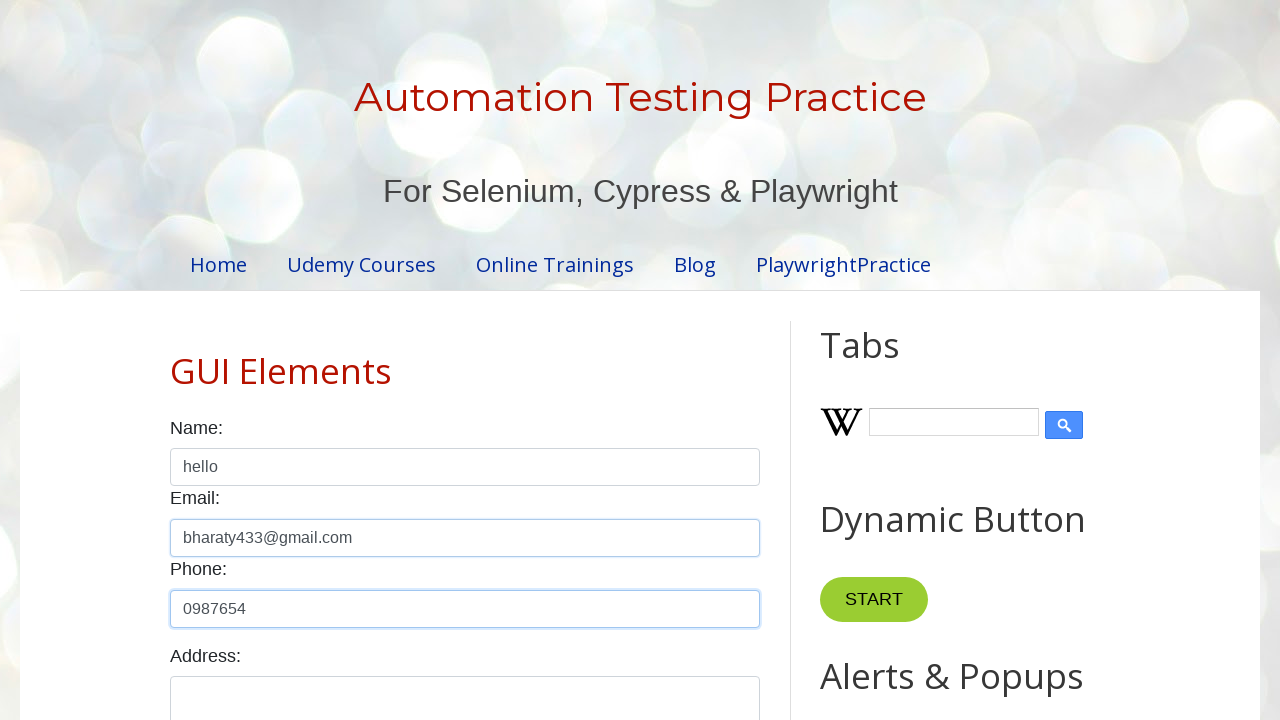

Filled textarea with 'gshdahd,sasahsga,bss256tswsgsska' on label[for='textarea']+textarea
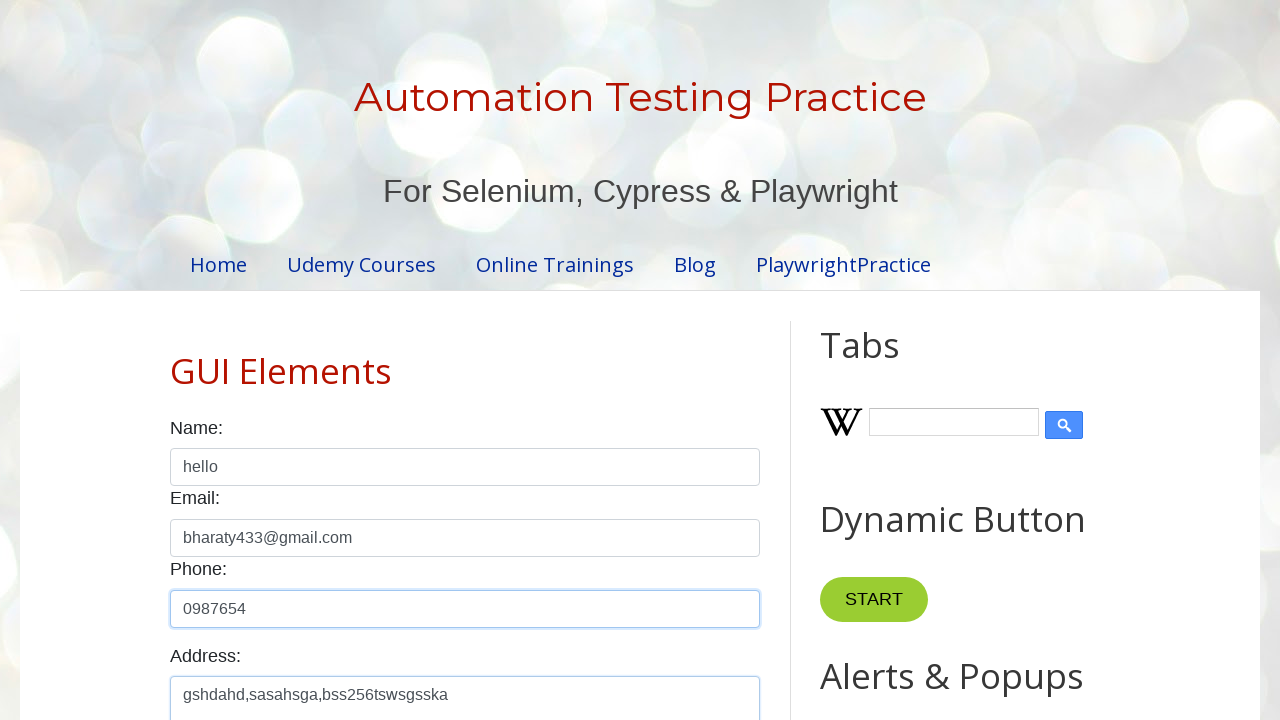

Clicked radio button with form-check-input class at (176, 360) on .form-check-input
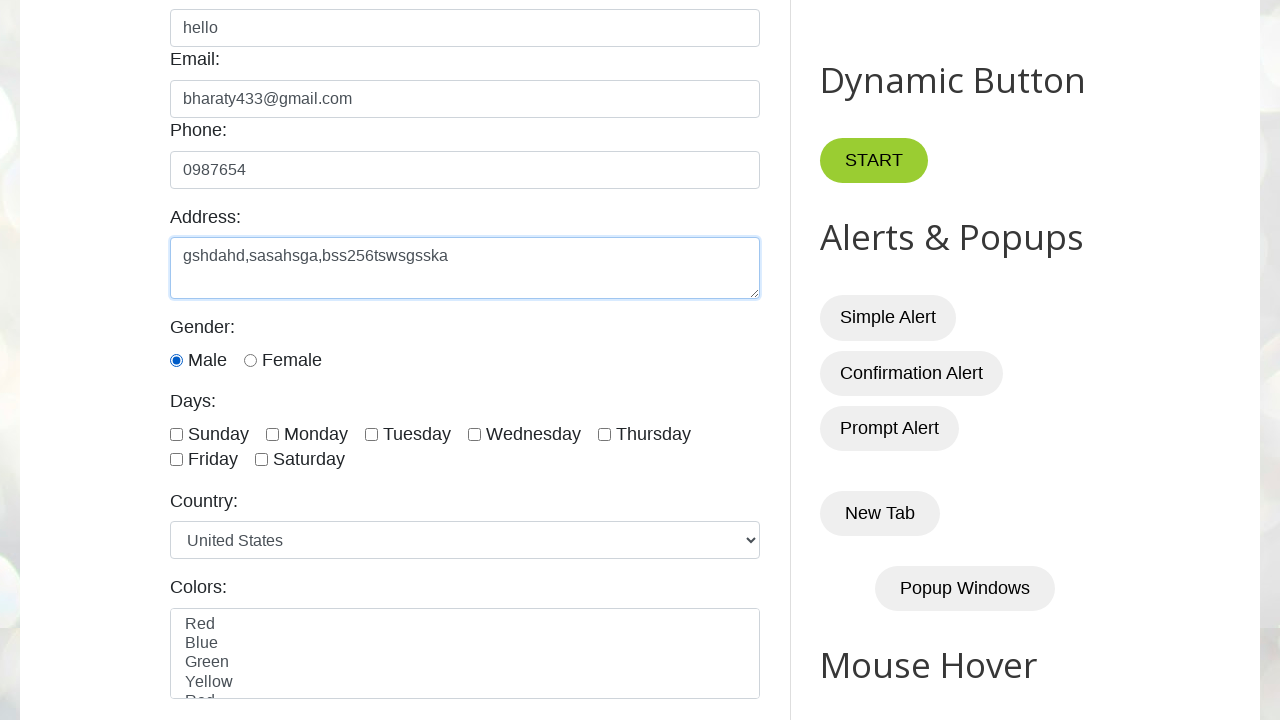

Clicked first checkbox at (176, 434) on input[type='checkbox']:first-of-type
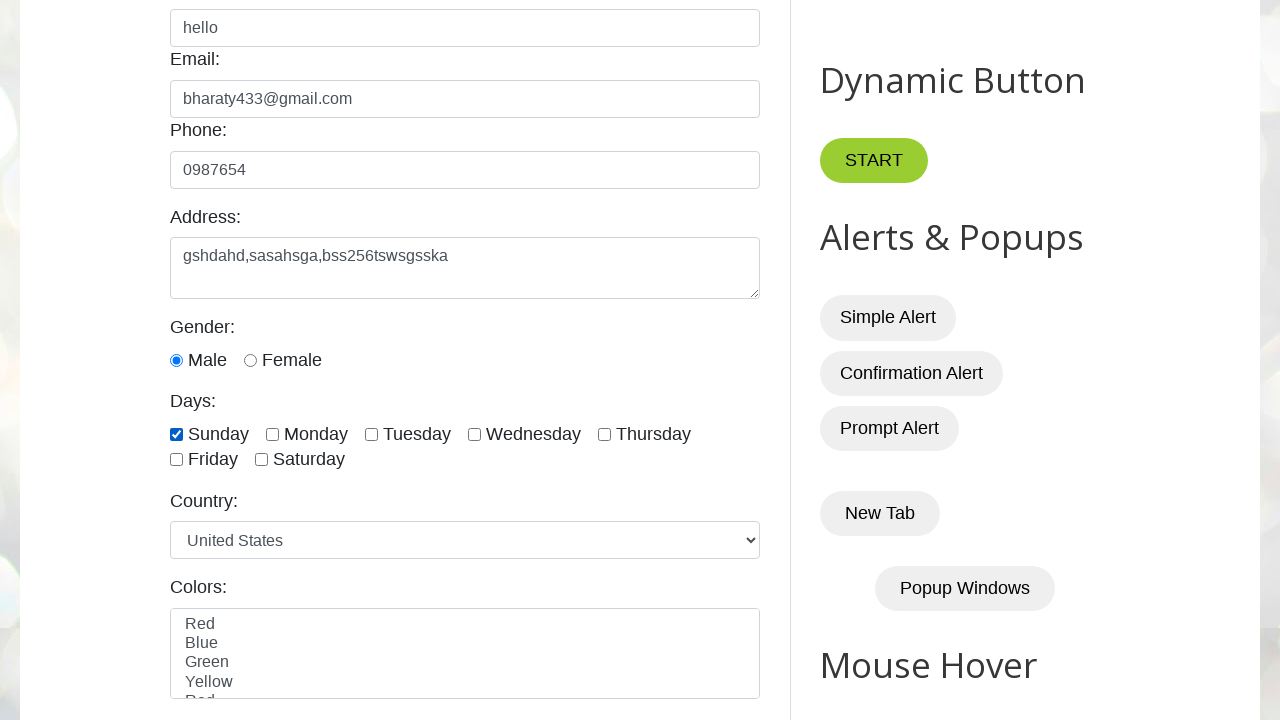

Clicked wednesday checkbox at (474, 434) on input[value='wednesday']
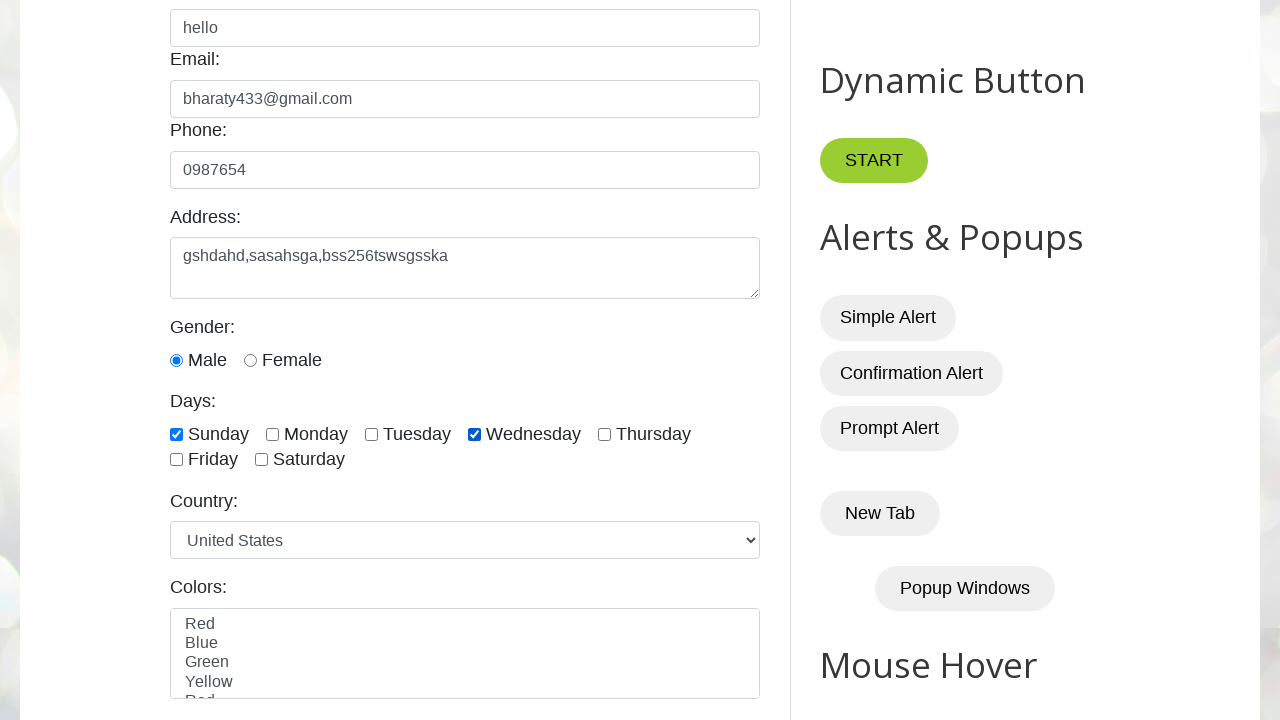

Clicked friday checkbox at (176, 460) on input[value^='fri']
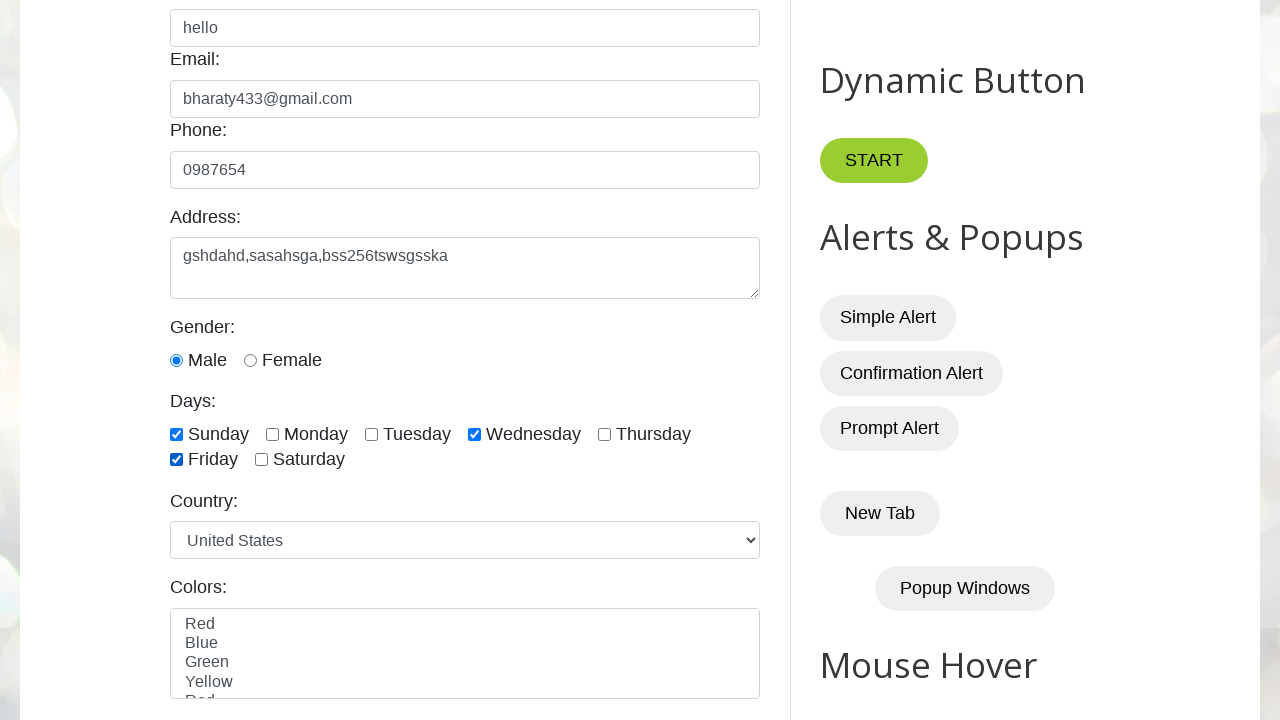

Selected Germany from country dropdown on #country
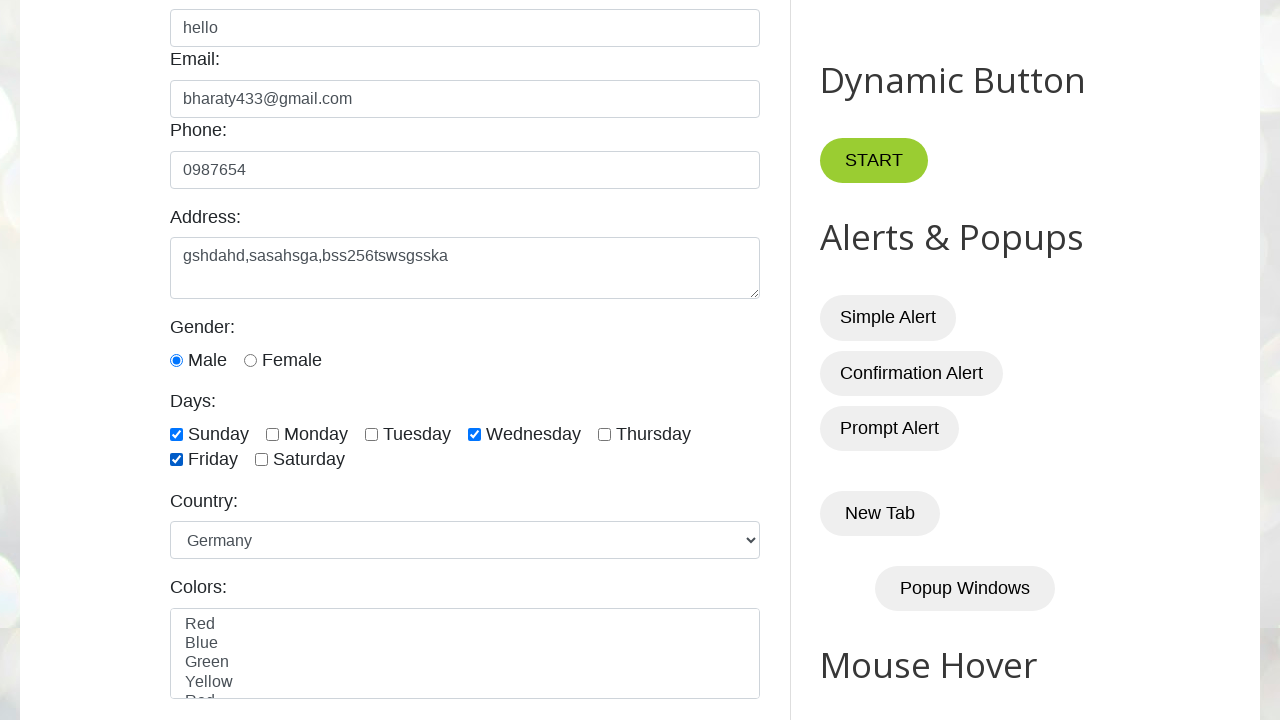

Selected Green from colors dropdown on #colors
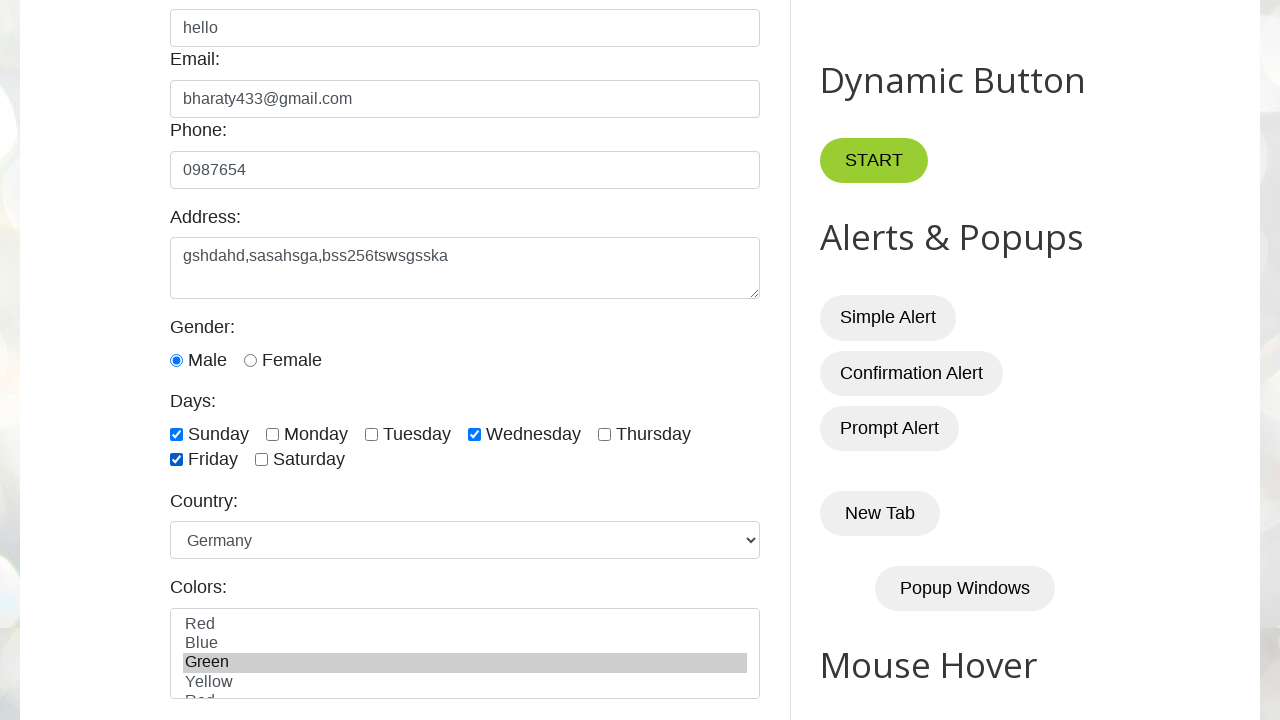

Clicked start button at (874, 161) on button[name='start'], button[class='start']
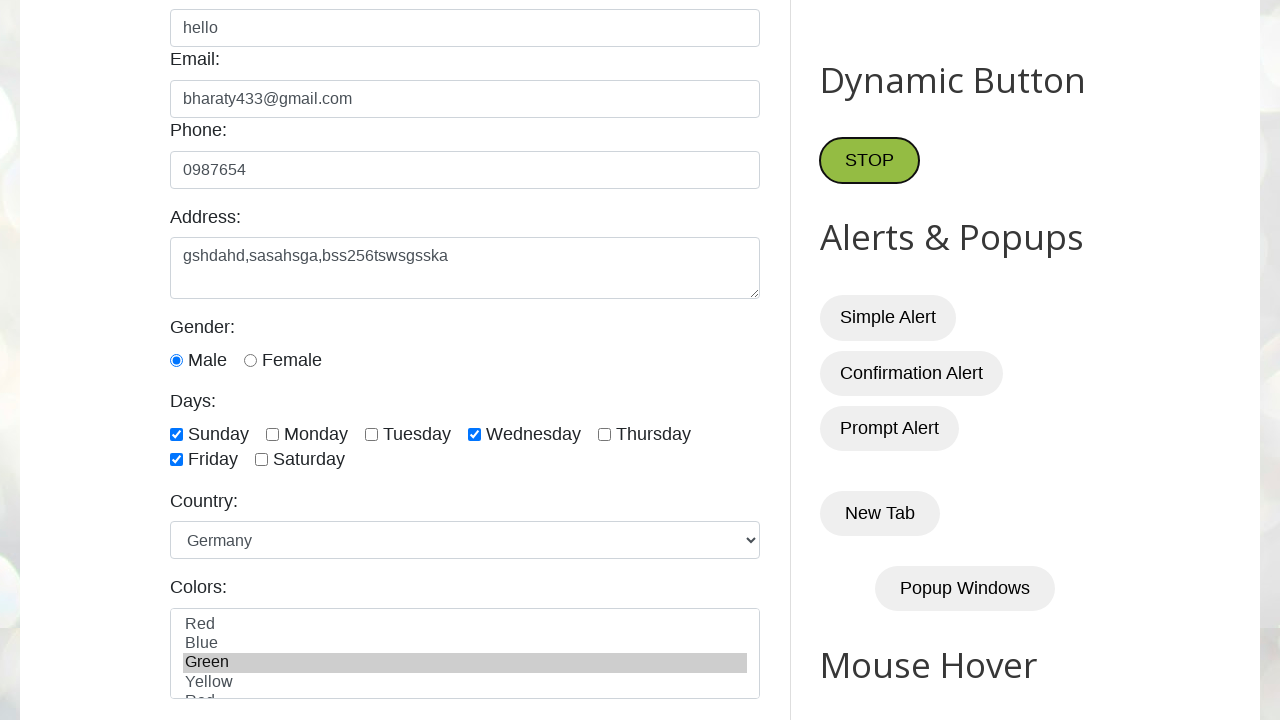

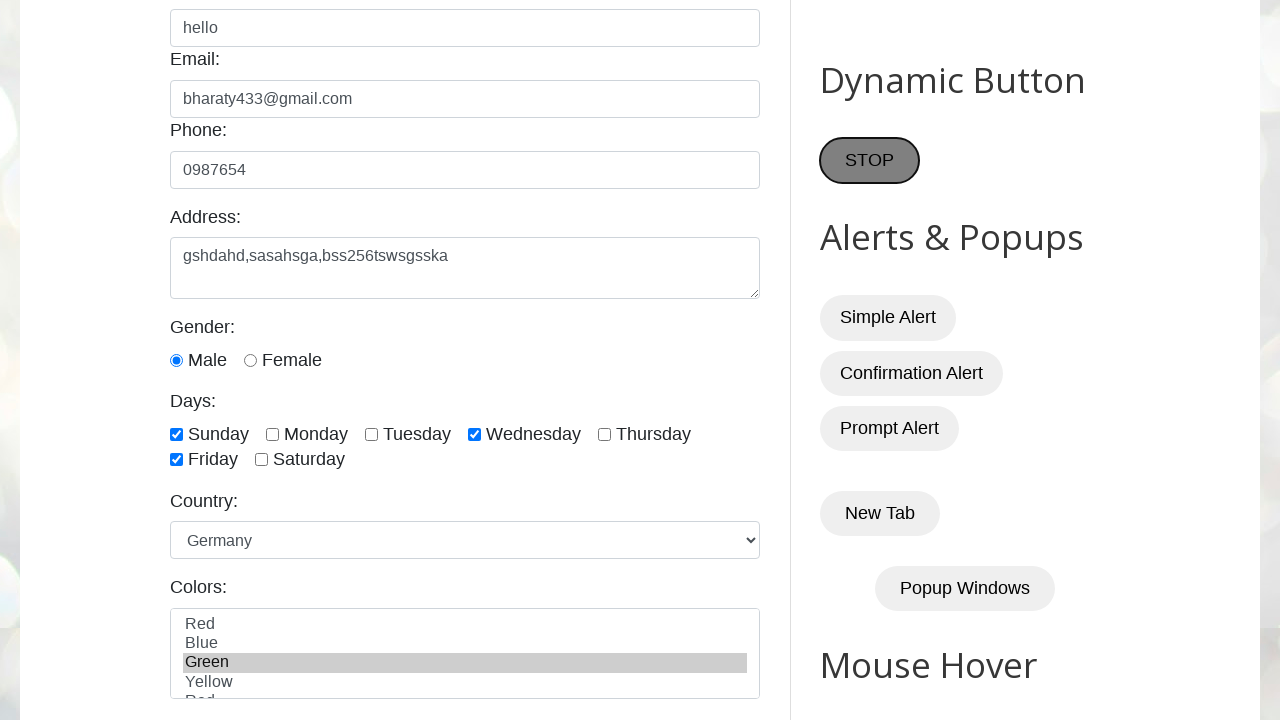